Verifies that the Login button is displayed with correct label text

Starting URL: https://opensource-demo.orangehrmlive.com/web/index.php/auth/login

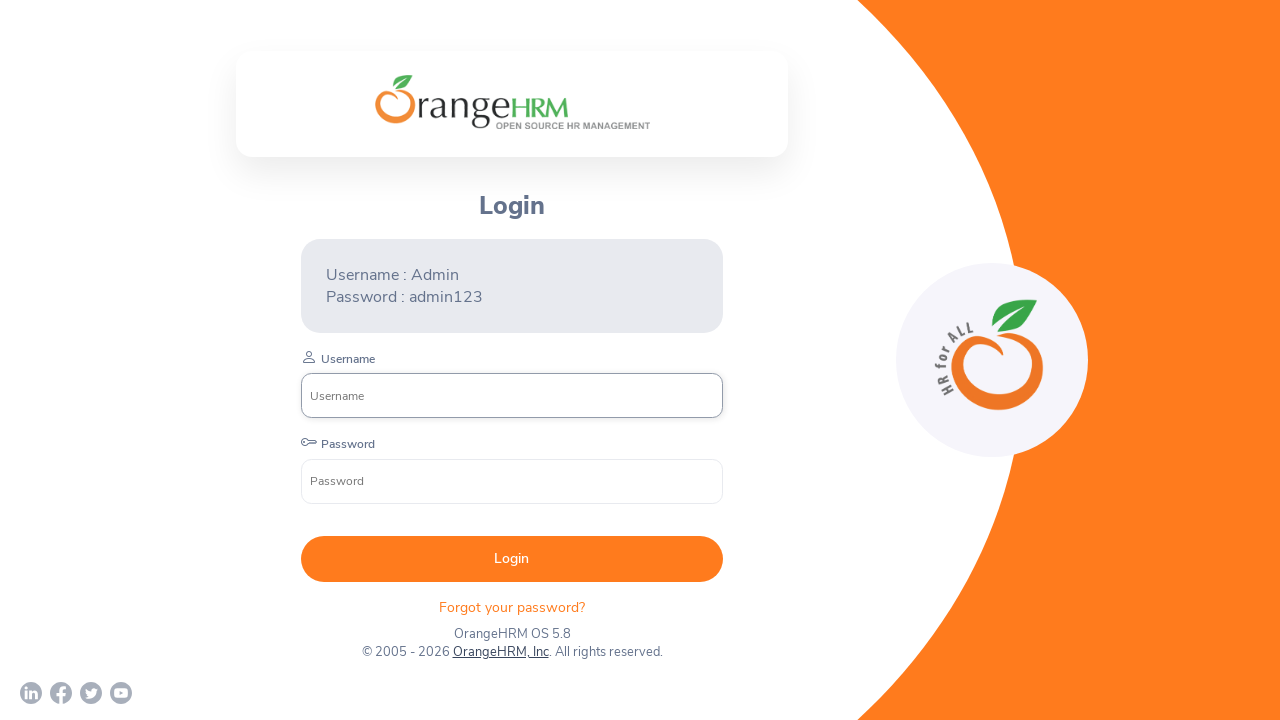

Waited for Login button to be present in DOM
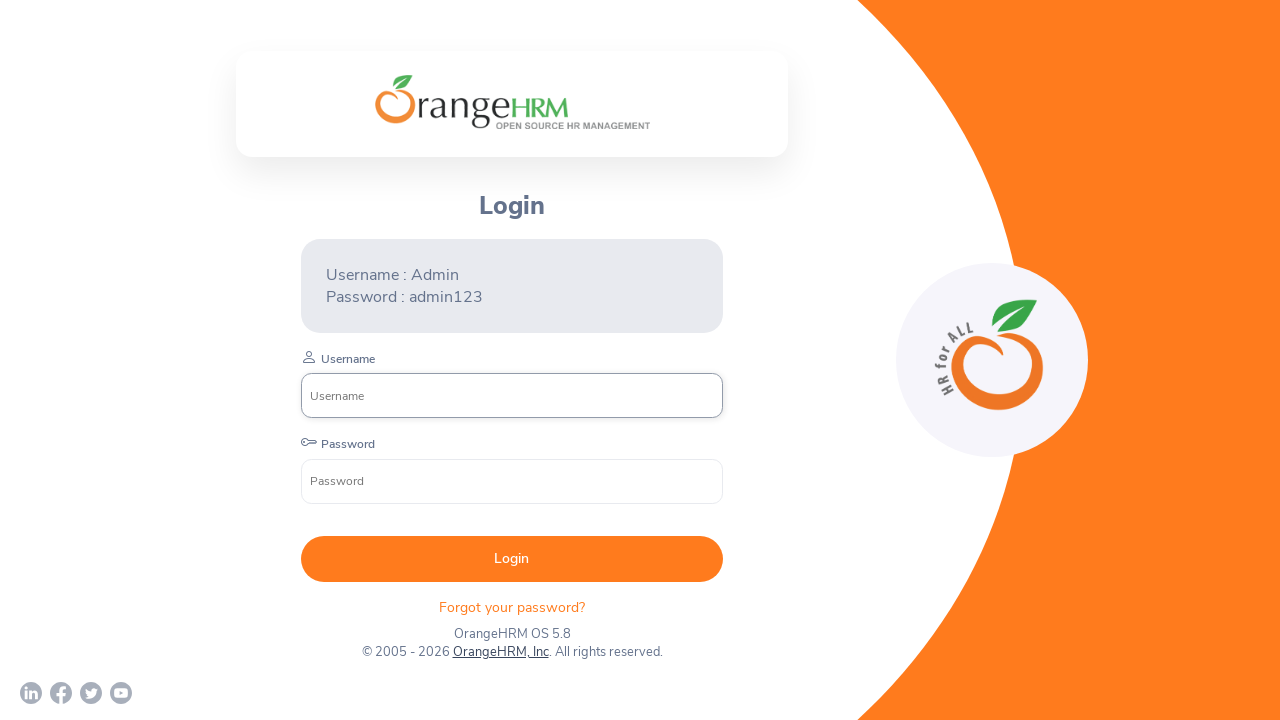

Located Login button element
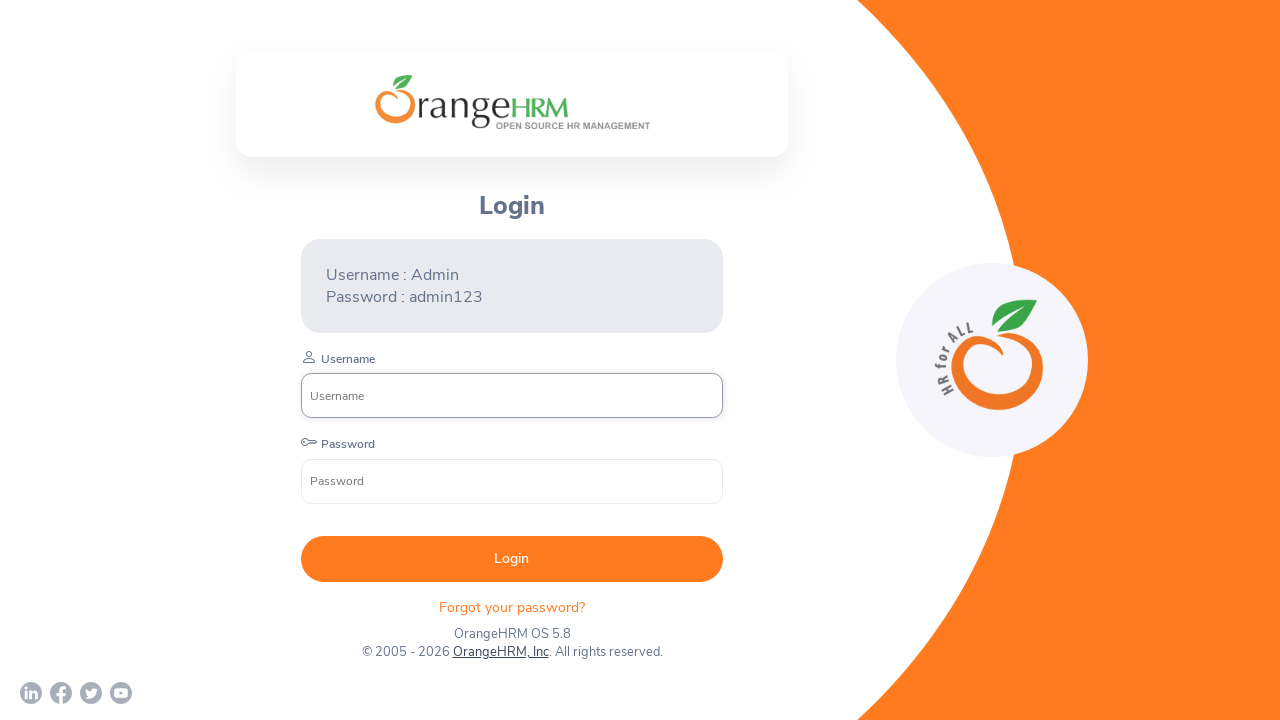

Verified Login button displays correct label text 'Login'
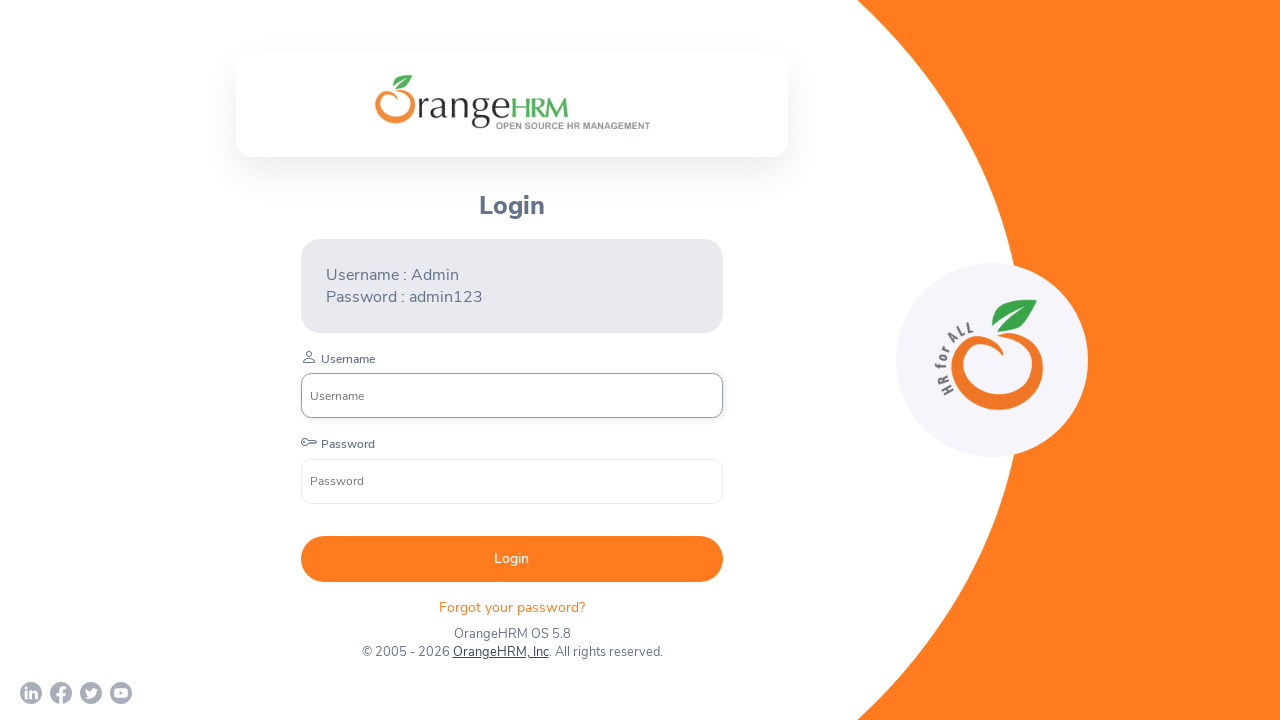

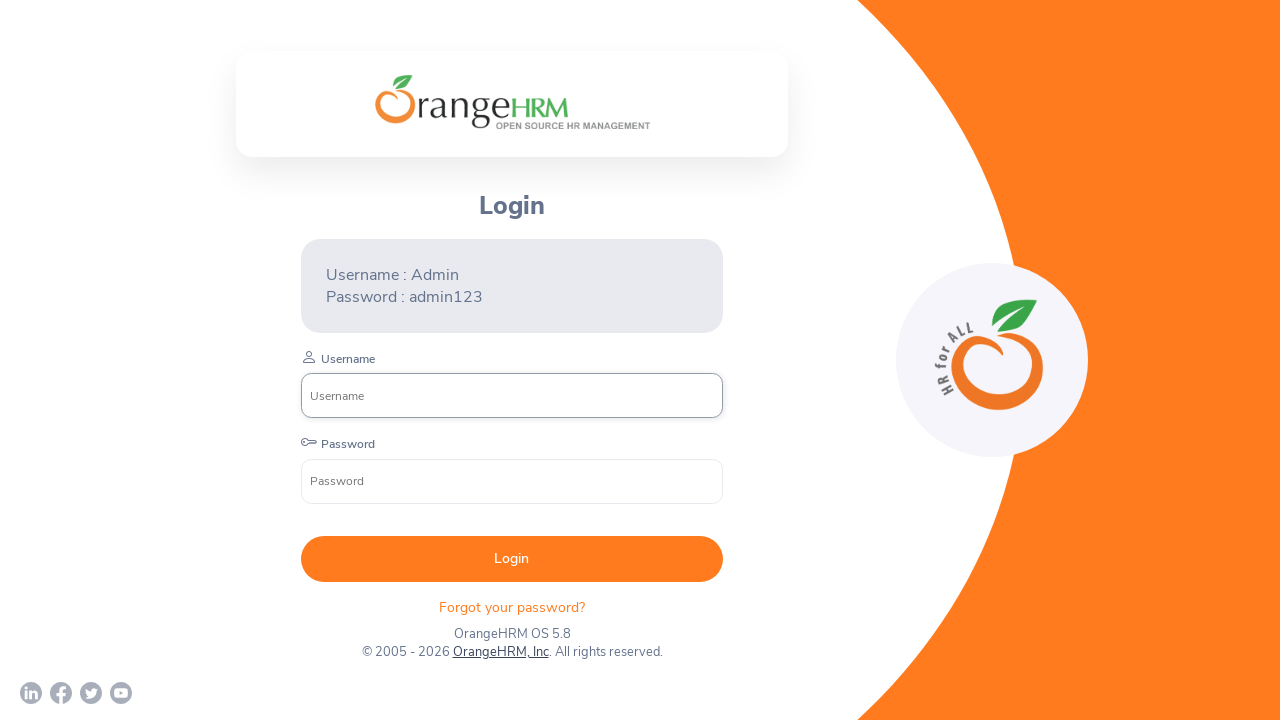